Navigates to the US Open website and retrieves the page title and current URL

Starting URL: https://www.usopen.com/

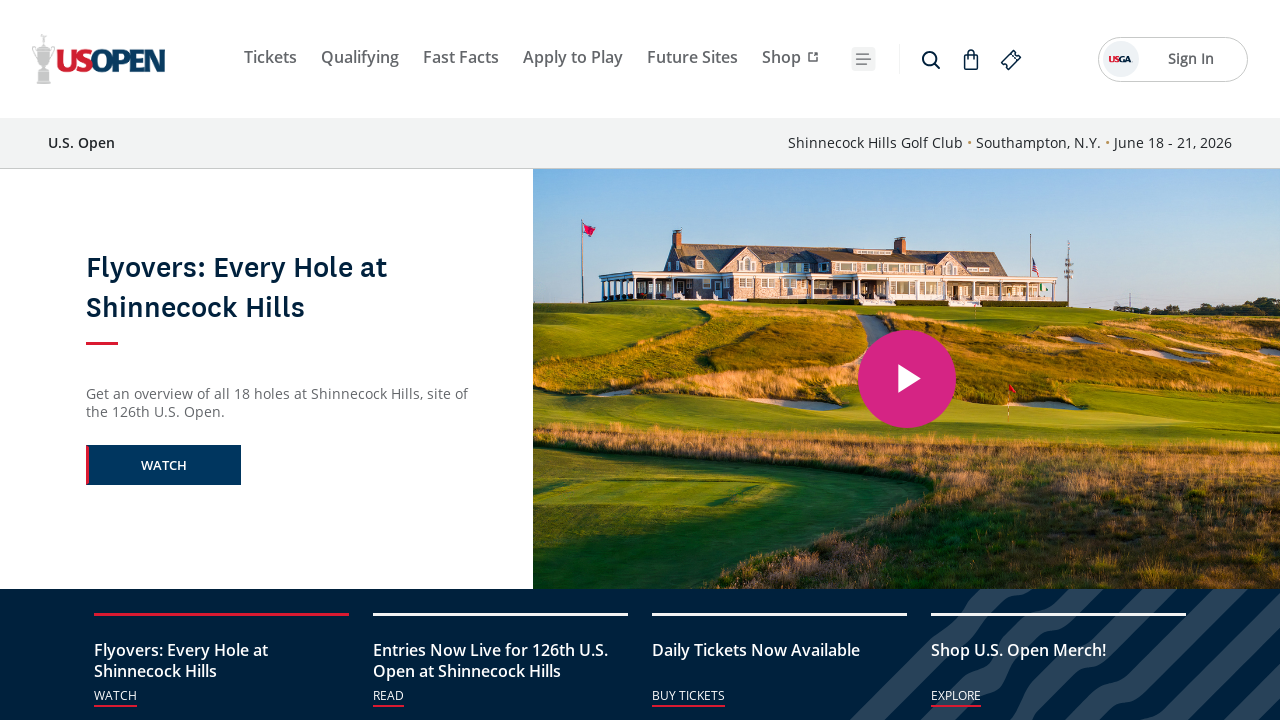

Navigated to US Open website
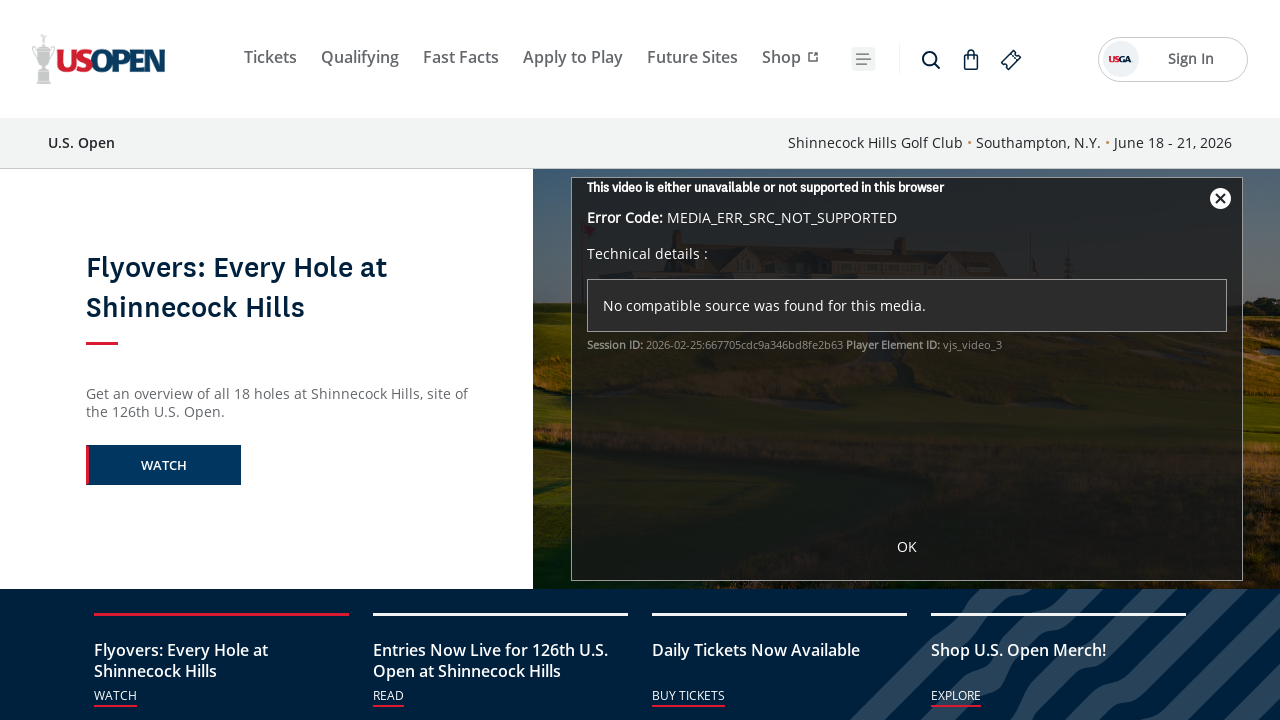

Retrieved page title: 2026 U.S. Open Golf Championship
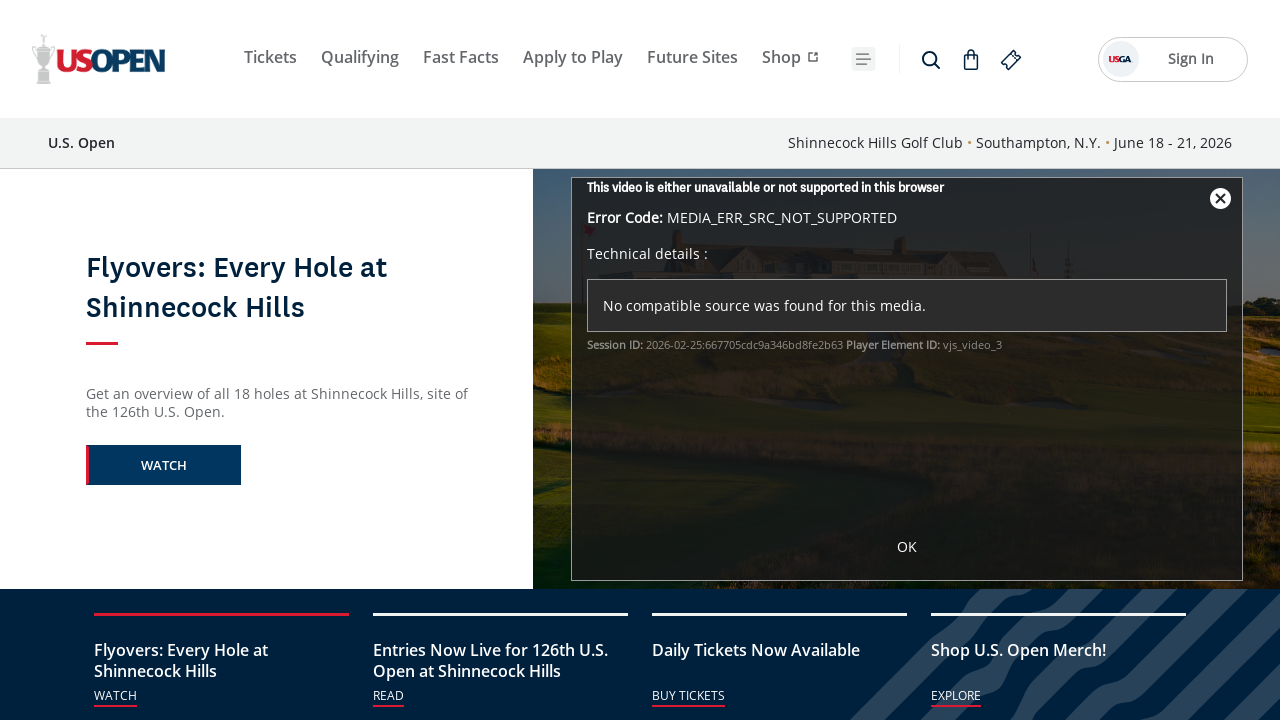

Retrieved current URL: https://www.usopen.com/
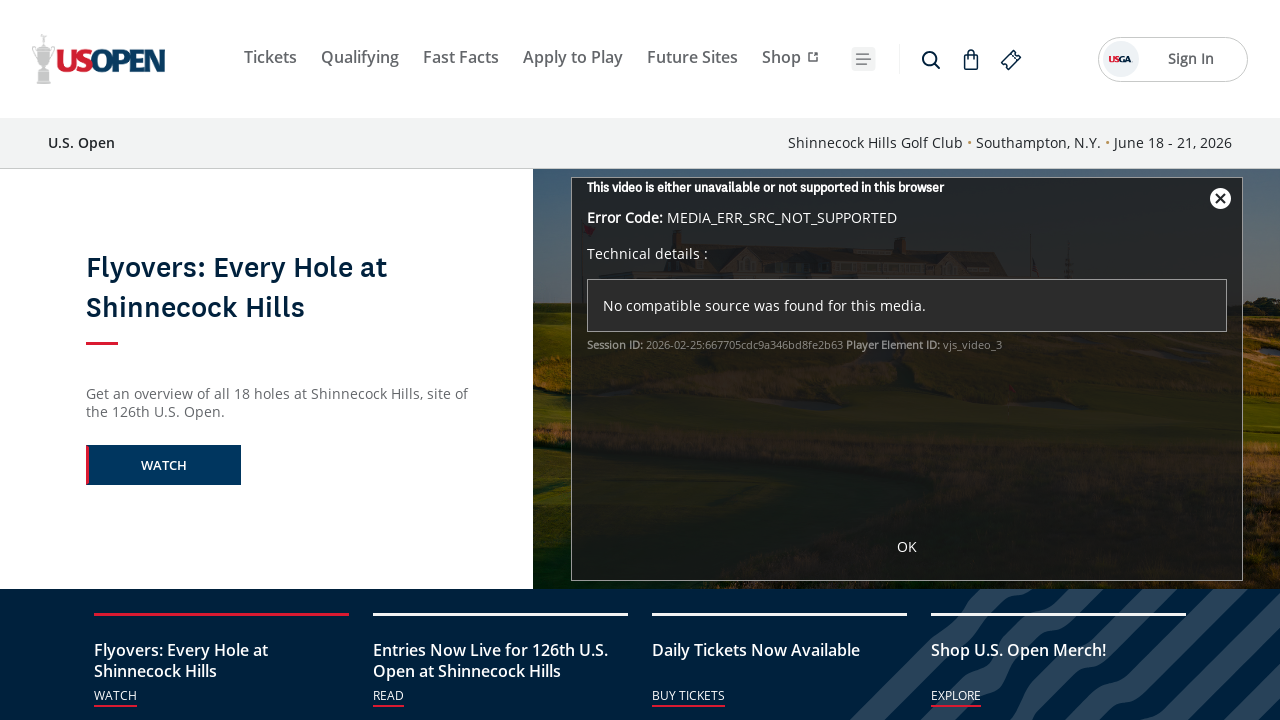

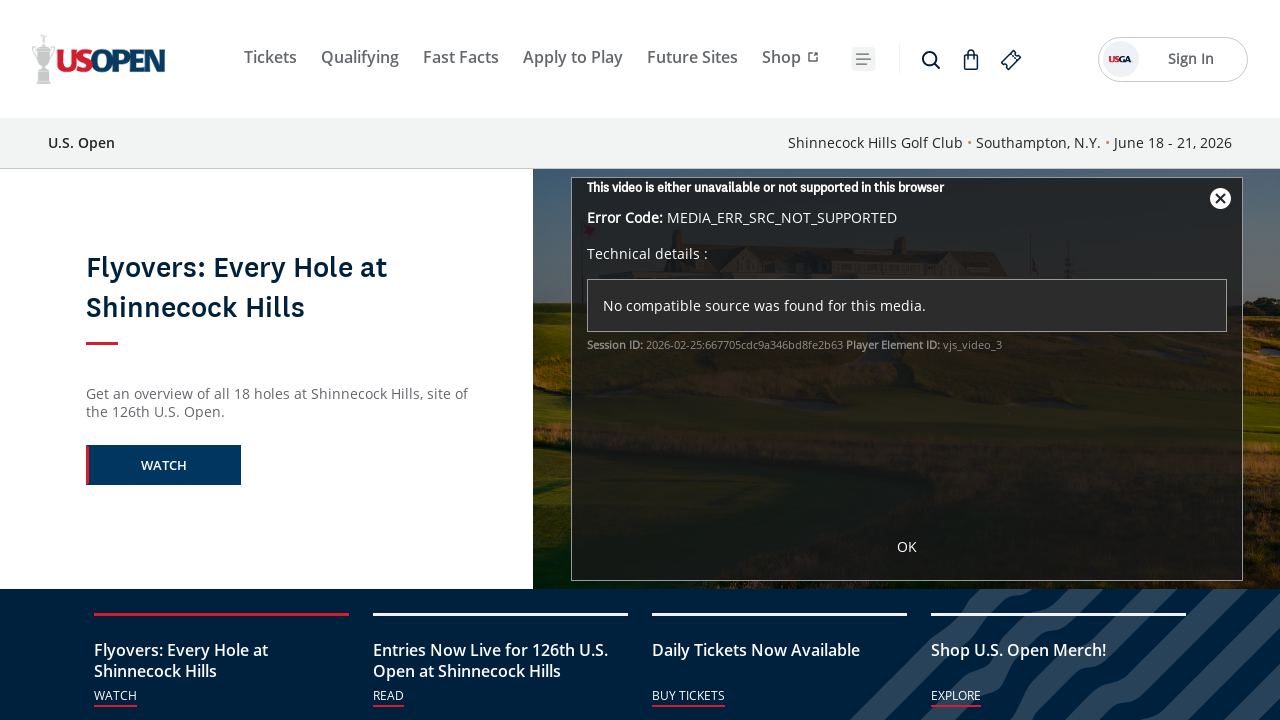